Tests browser navigation functionality by navigating to a shop page, then using back and forward browser buttons

Starting URL: https://www.savethemanatee.org

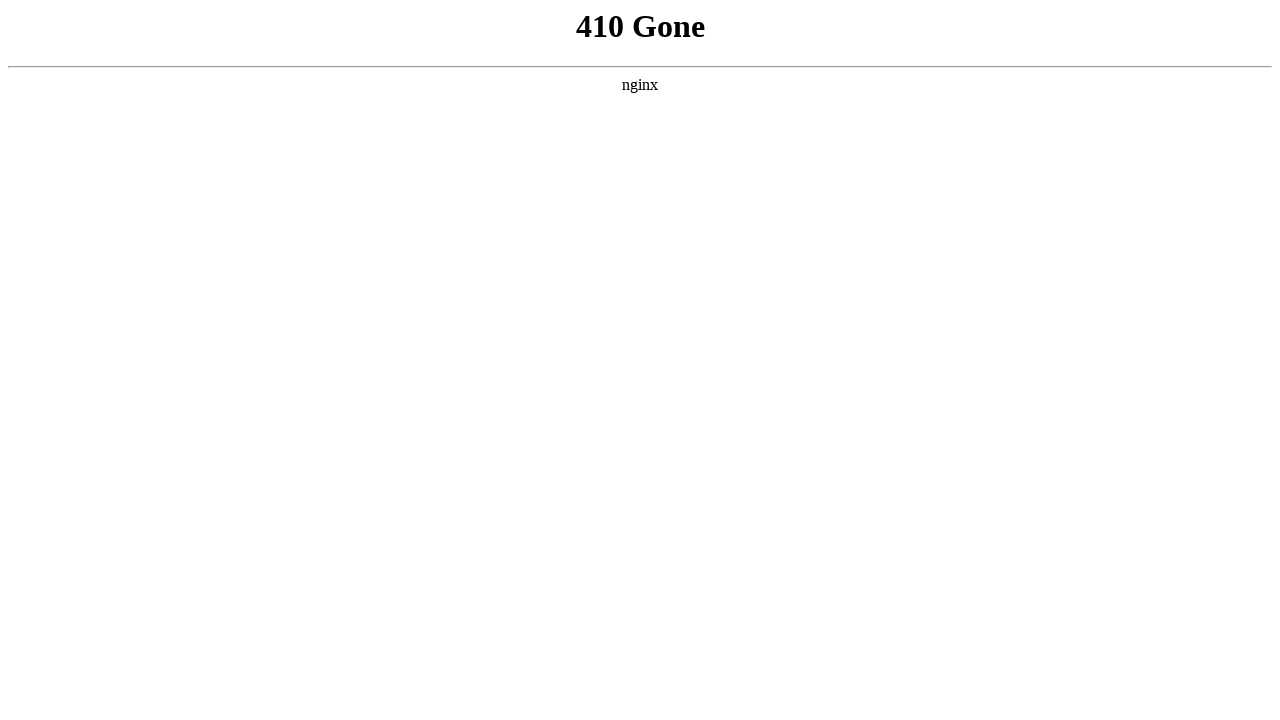

Navigated to shop page at https://www.shopsavethemanatee.org/
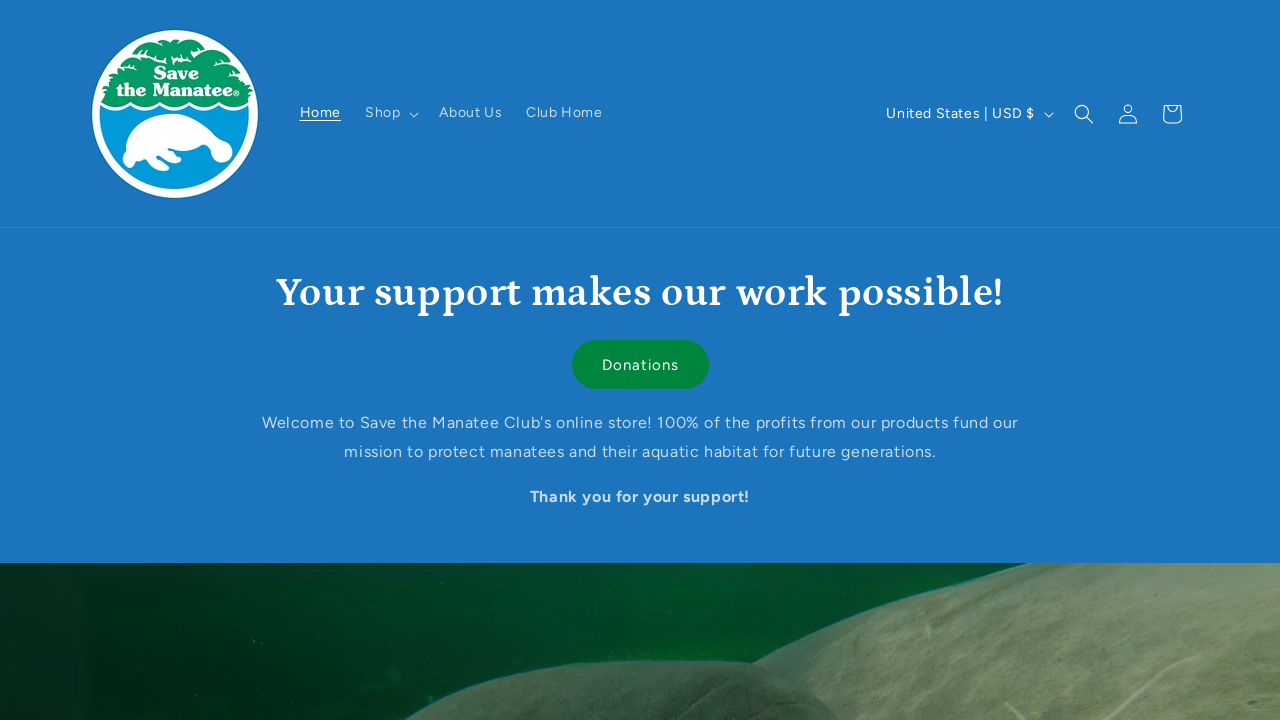

Shop page loaded (networkidle state reached)
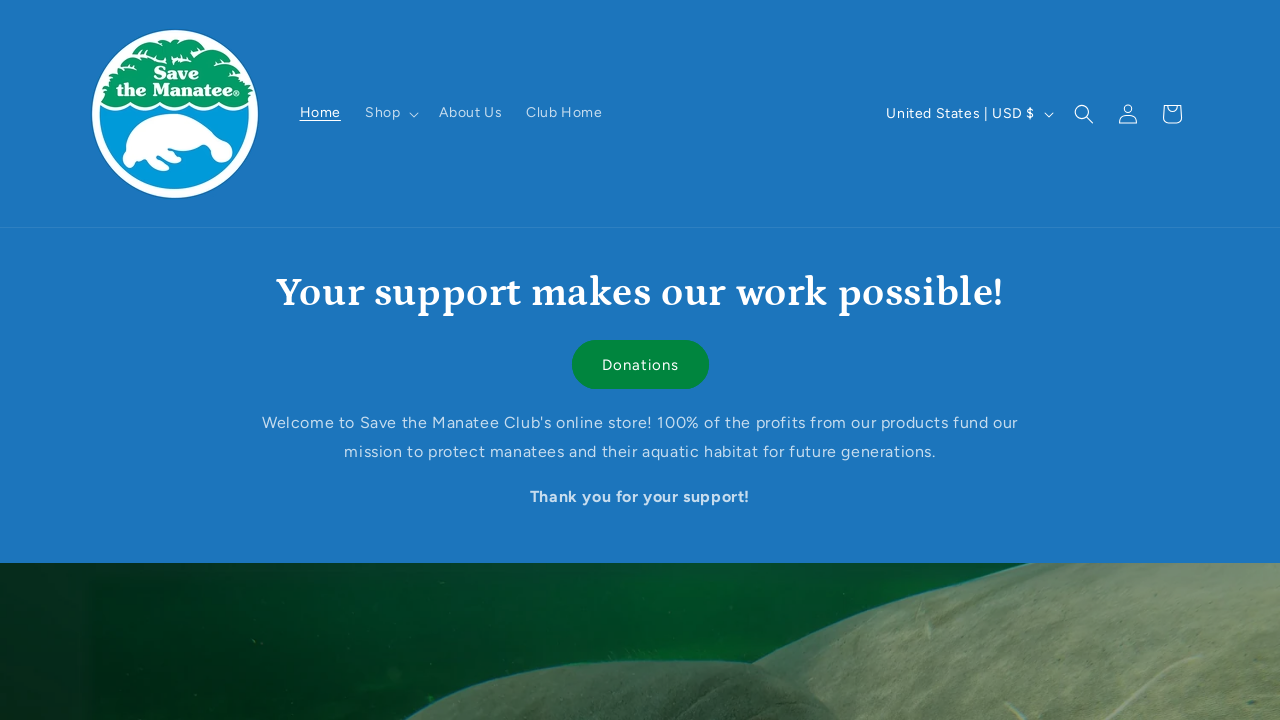

Navigated back to original page (https://www.savethemanatee.org)
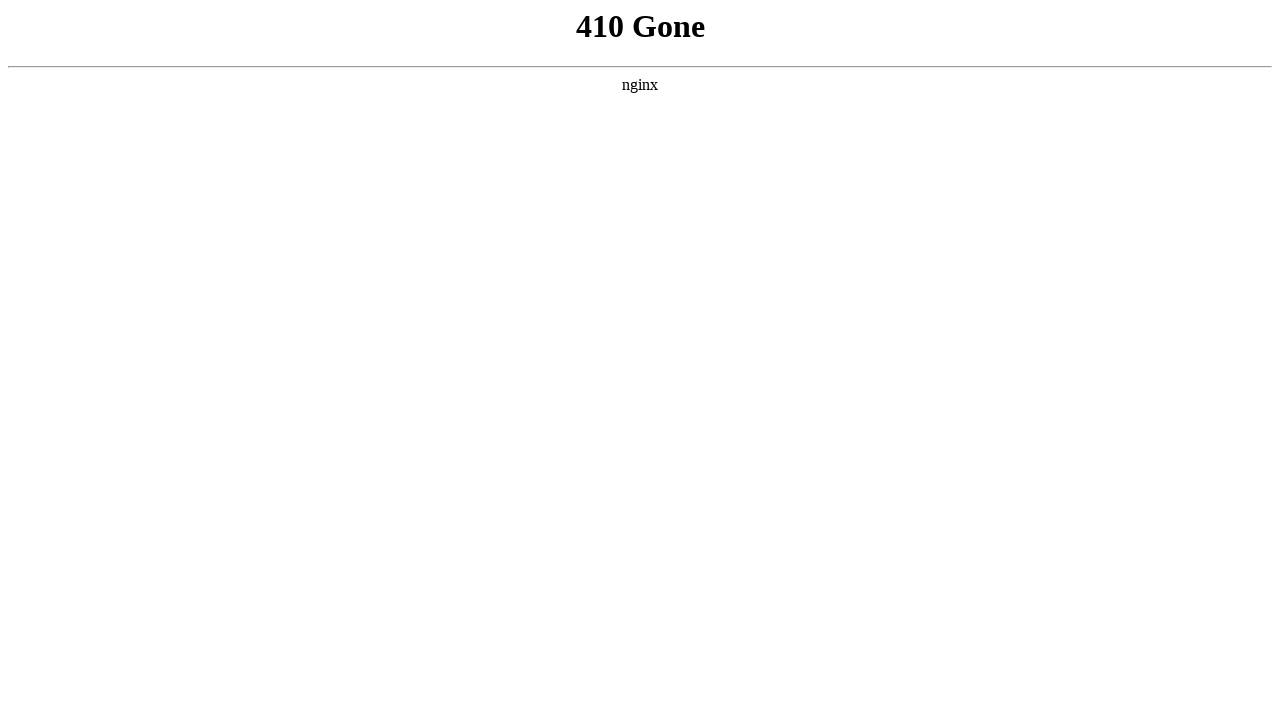

Original page loaded (networkidle state reached)
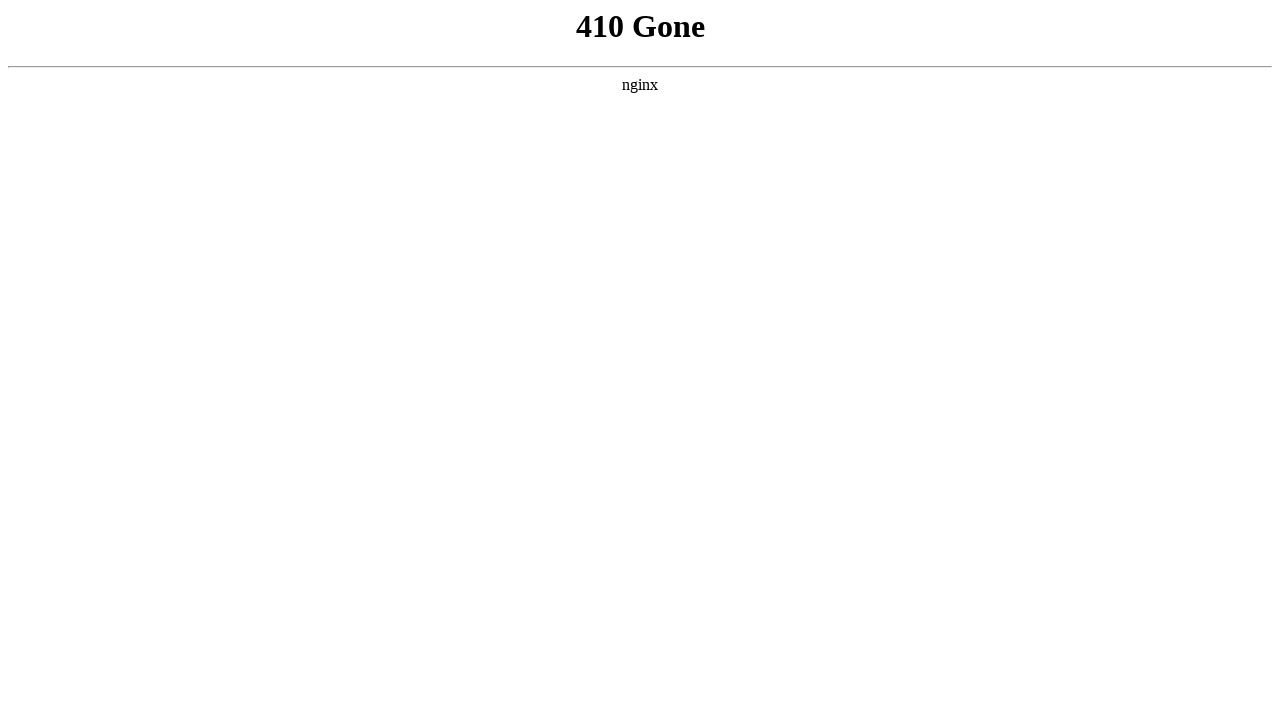

Navigated forward to shop page again
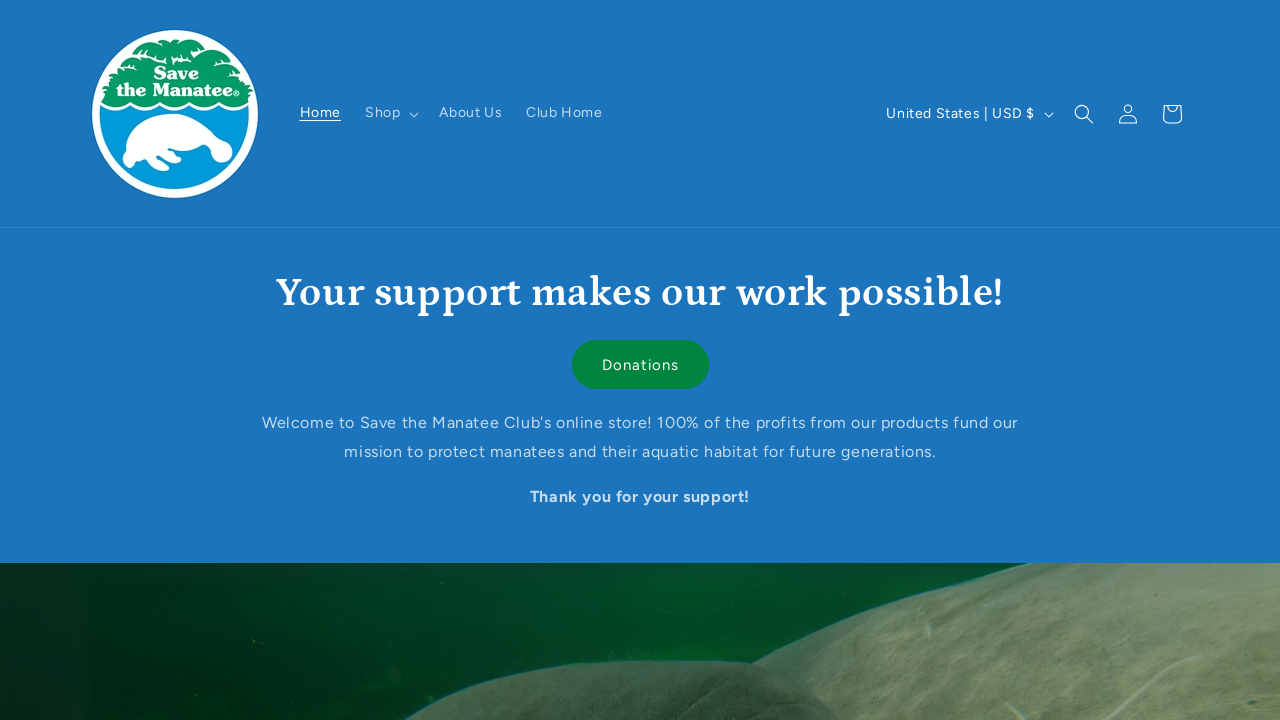

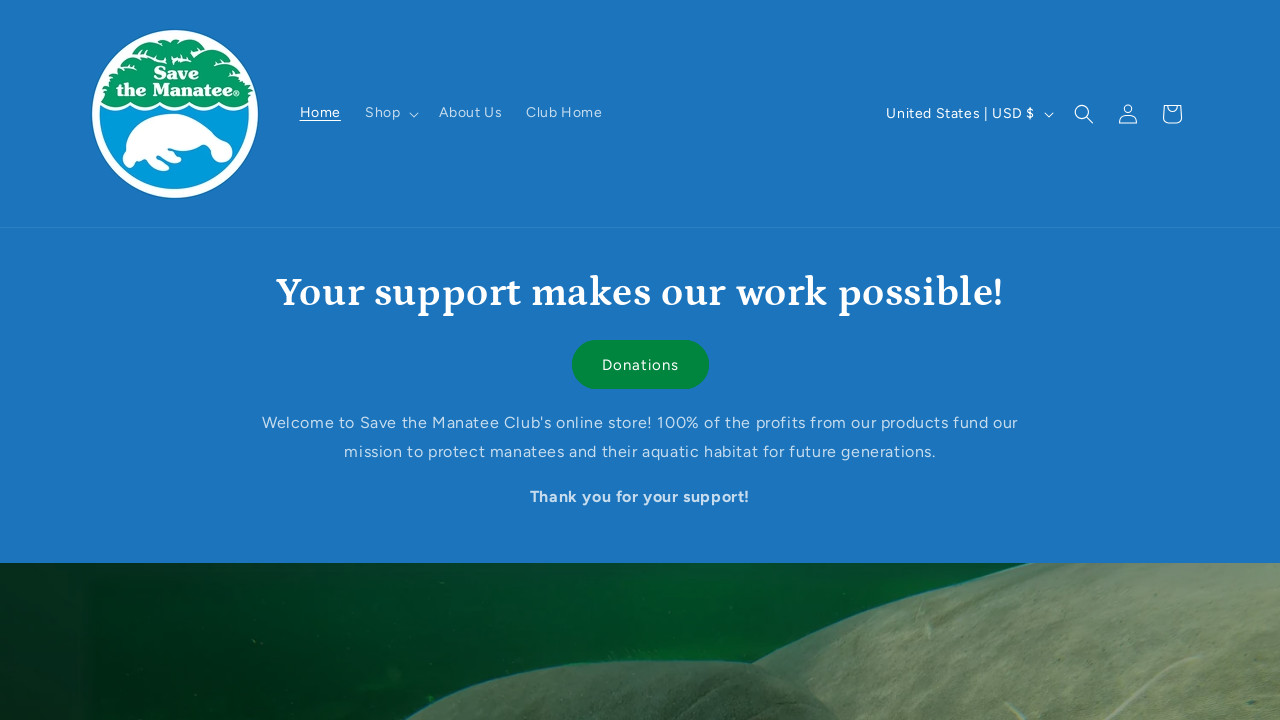